Tests JavaScript alert handling by triggering and interacting with three types of alerts: accepting a simple alert, dismissing a confirm dialog, and entering text in a prompt dialog before accepting it.

Starting URL: https://the-internet.herokuapp.com/javascript_alerts

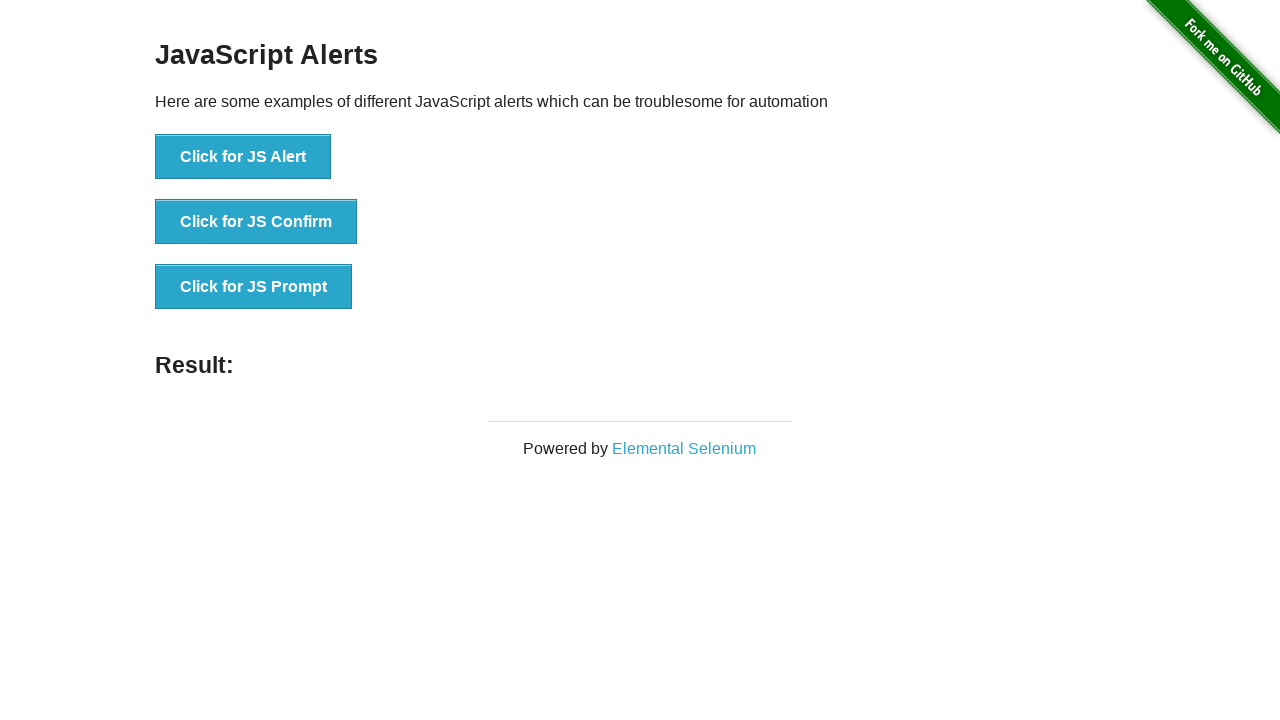

Set up dialog handler to accept simple alert
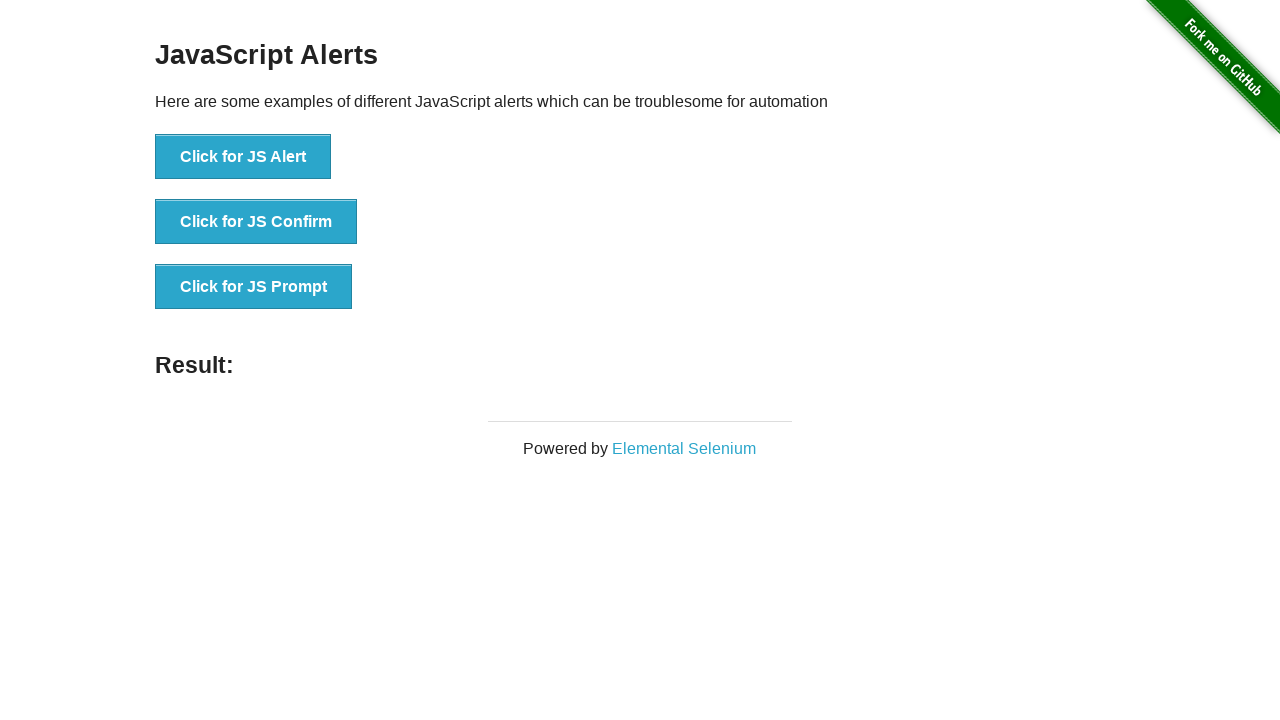

Clicked button to trigger simple JavaScript alert at (243, 157) on xpath=//button[text()='Click for JS Alert']
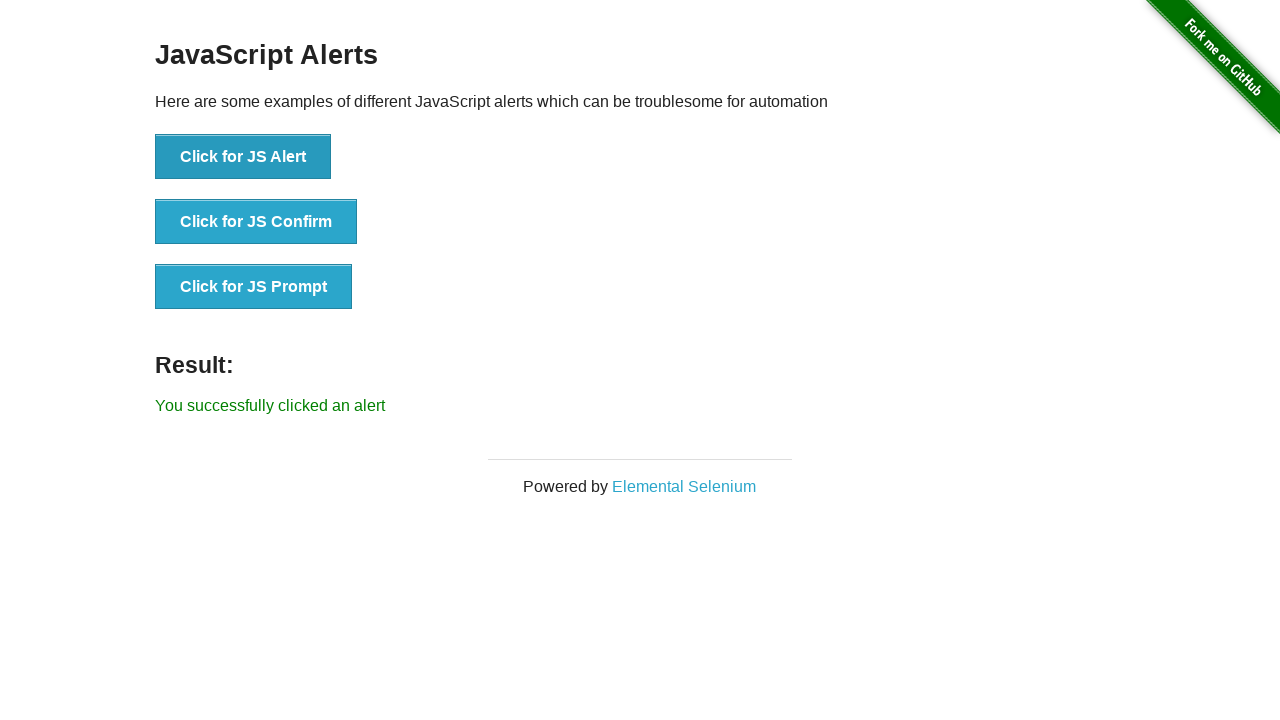

Alert was accepted and success message appeared
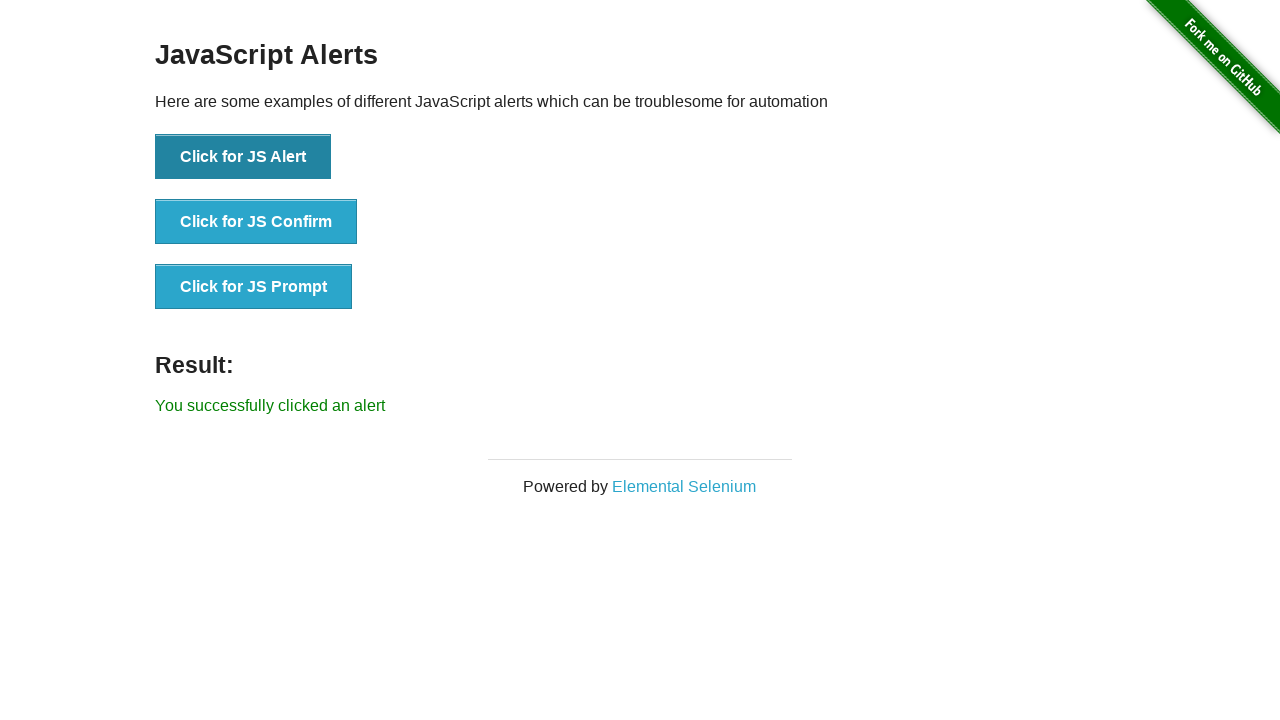

Set up dialog handler to dismiss confirm dialog
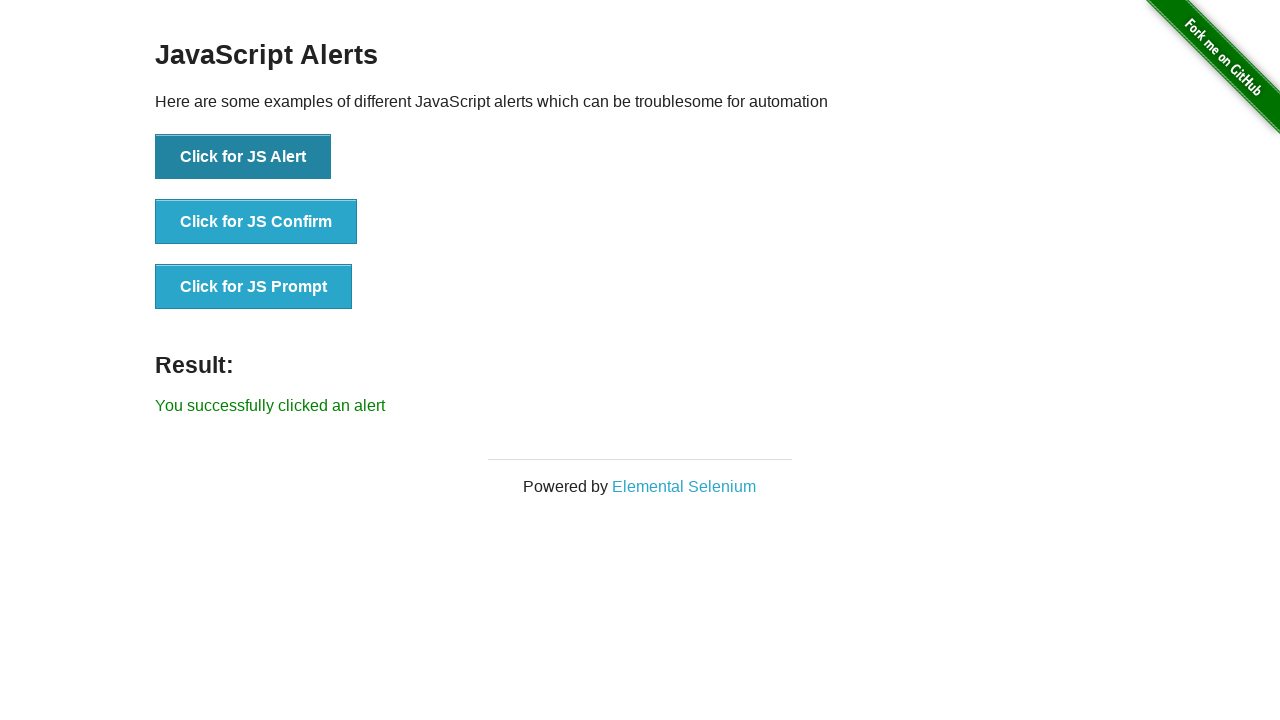

Clicked button to trigger JavaScript confirm dialog at (256, 222) on xpath=//button[text()='Click for JS Confirm']
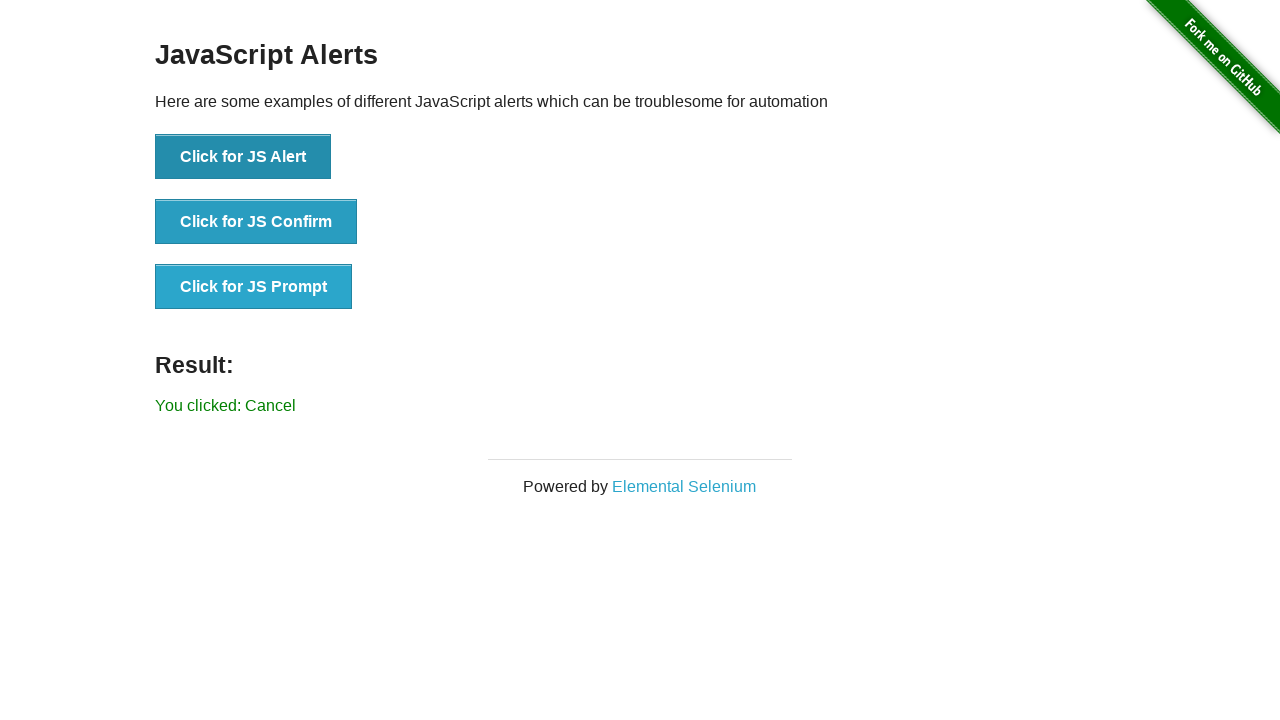

Confirm dialog was dismissed and cancel message appeared
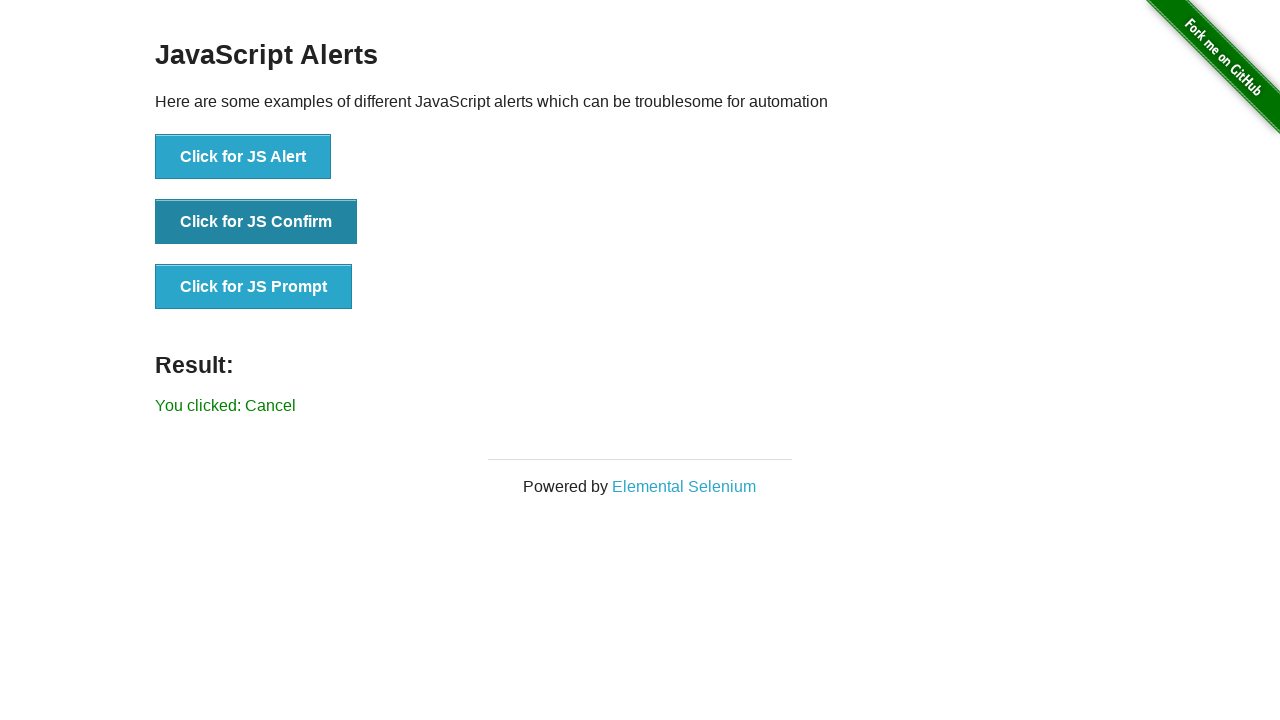

Set up dialog handler to enter text in prompt and accept
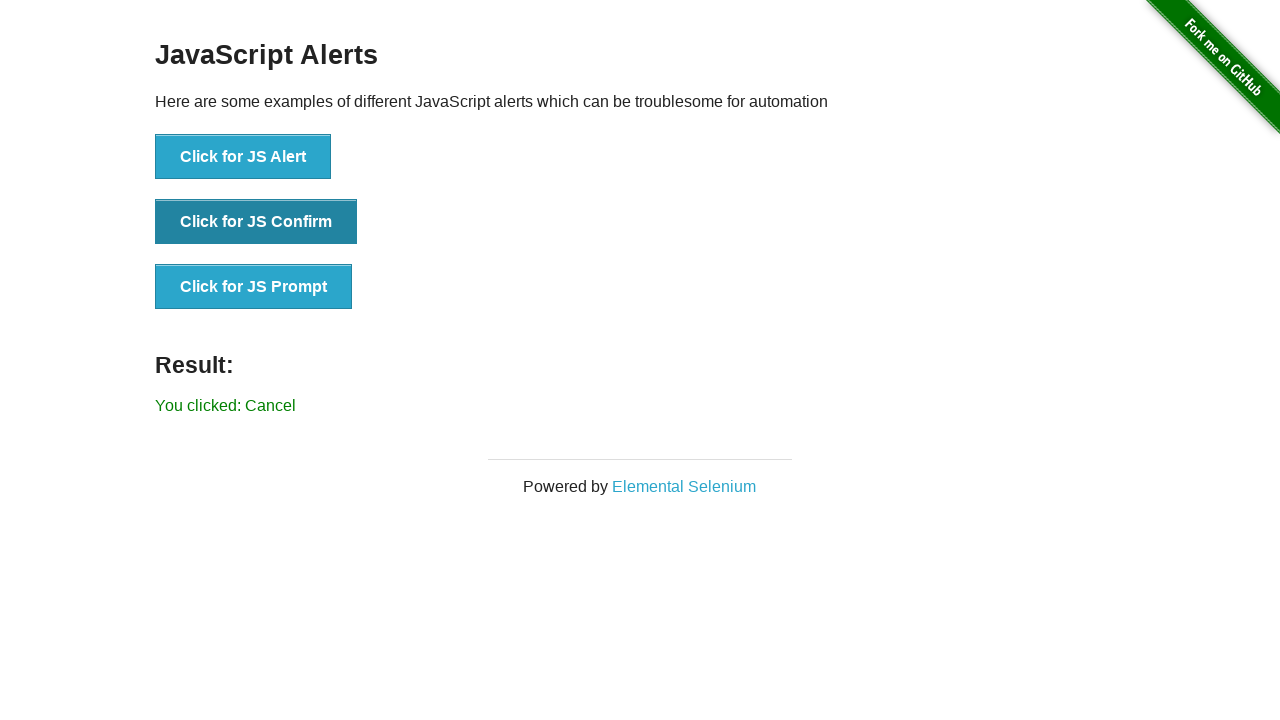

Clicked button to trigger JavaScript prompt dialog at (254, 287) on xpath=//button[text()='Click for JS Prompt']
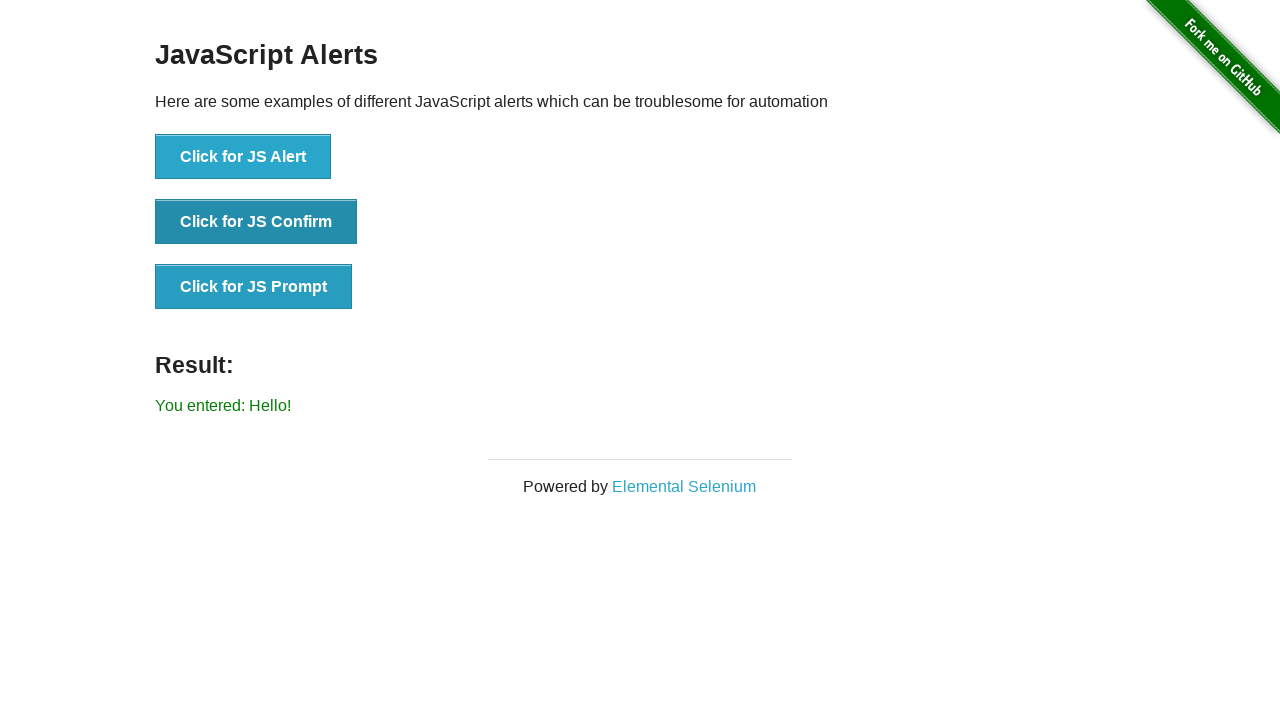

Prompt was accepted with 'Hello!' text and confirmation message appeared
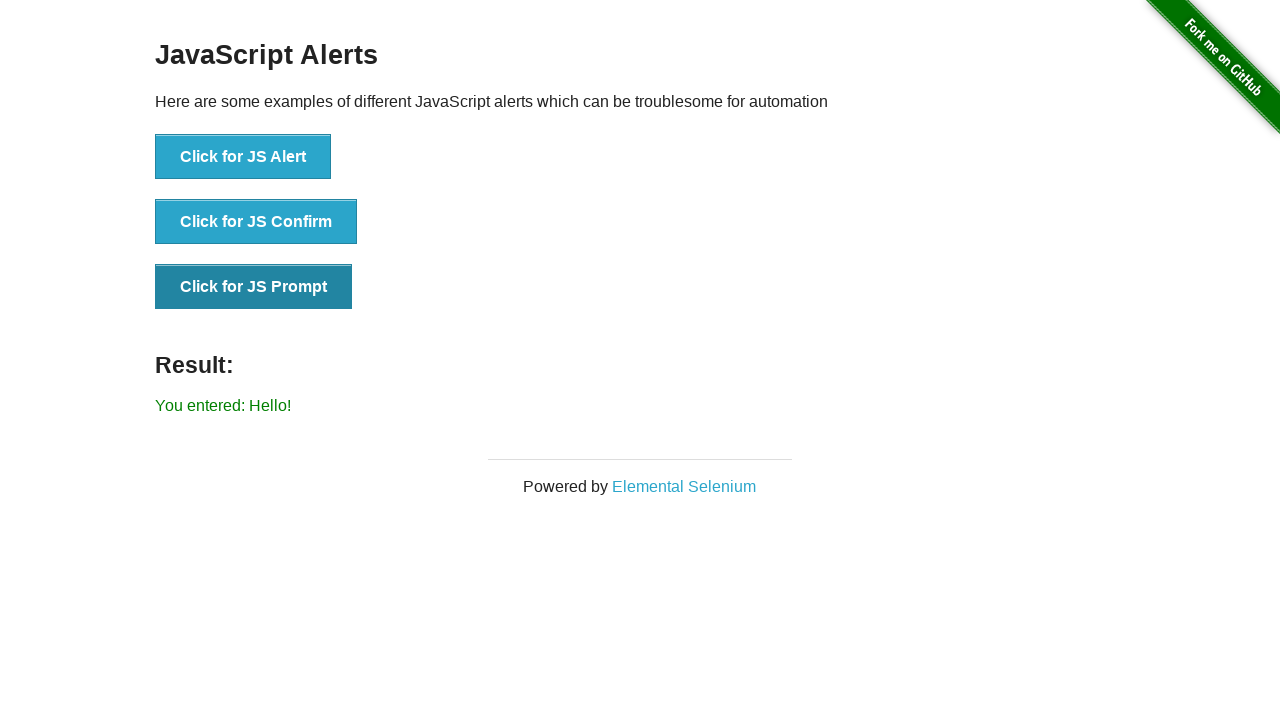

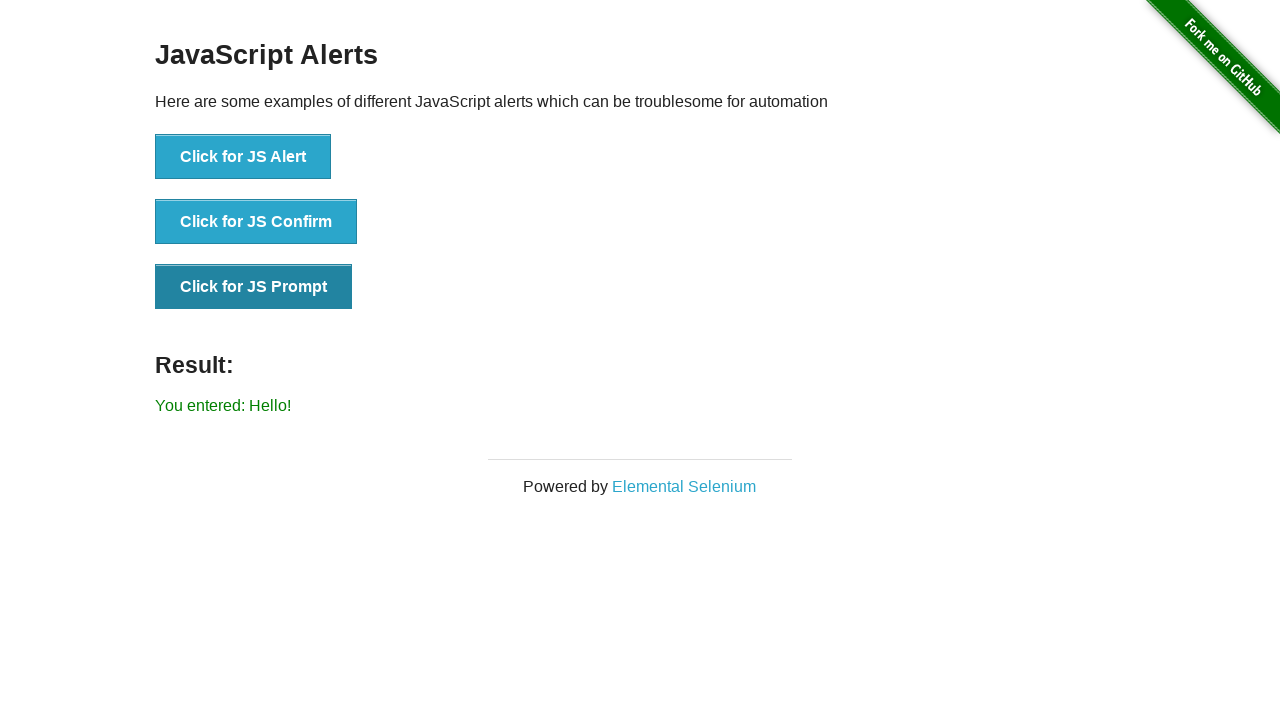